Tests handling of prompt alert dialogs by accepting with custom text input

Starting URL: https://www.techglobal-training.com/

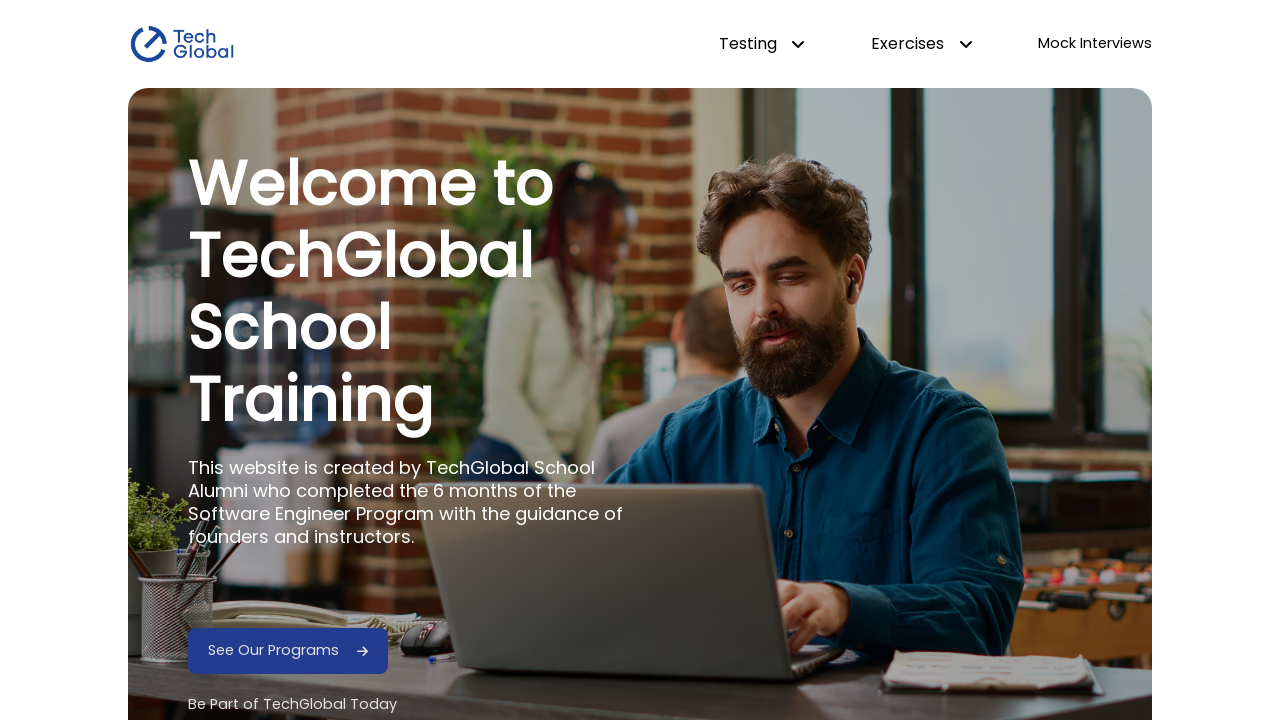

Hovered over dropdown testing menu at (762, 44) on #dropdown-testing
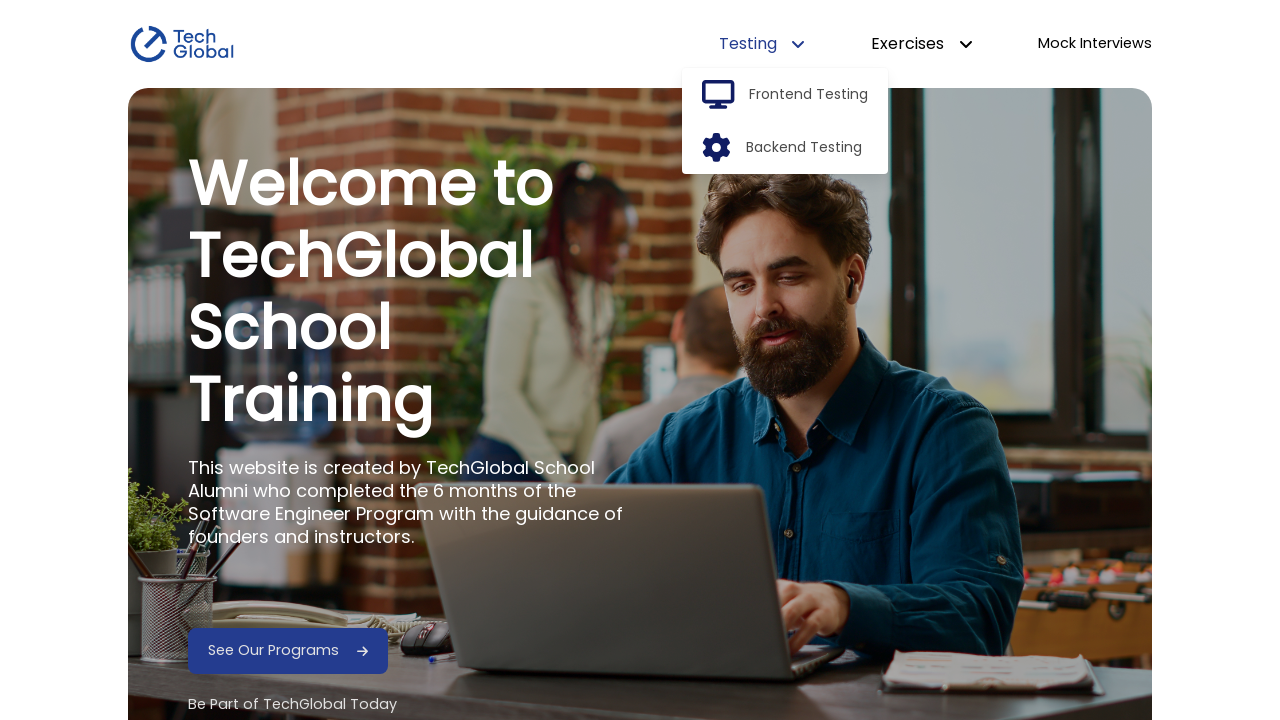

Clicked frontend option in dropdown menu at (809, 95) on #frontend-option
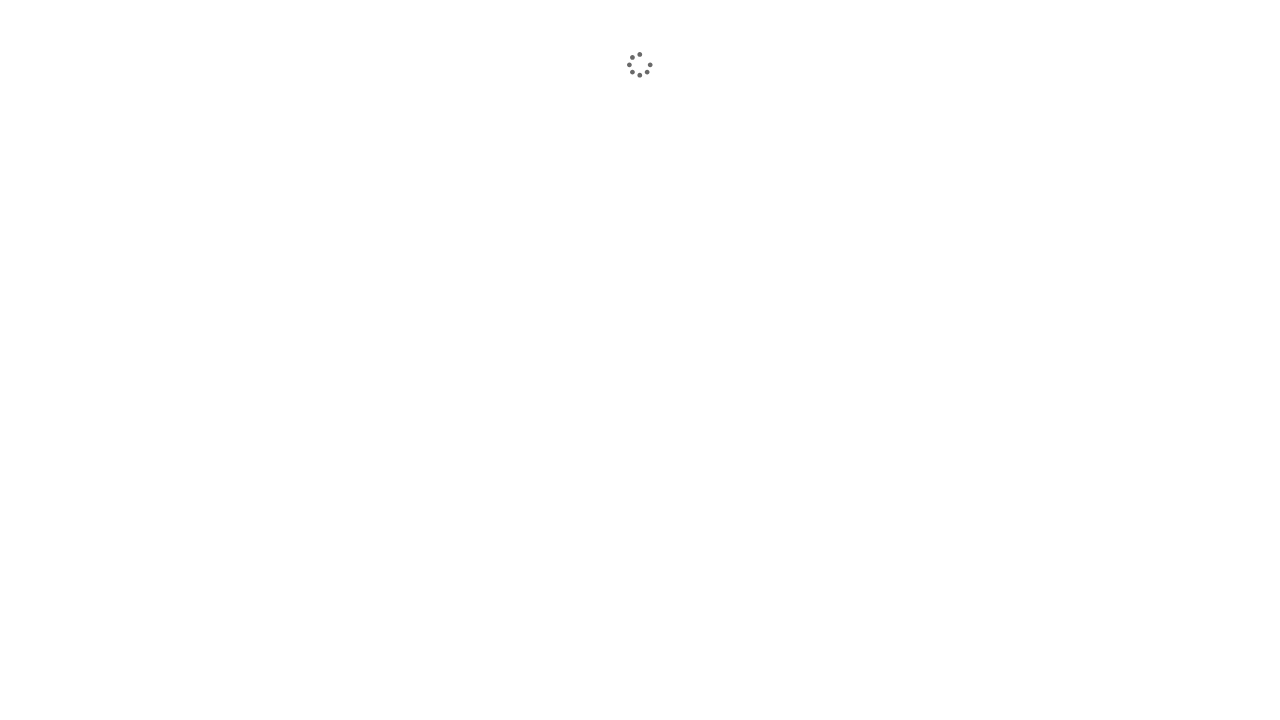

Clicked Alerts link to navigate to Alerts page at (1065, 340) on internal:role=link[name="Alerts"i]
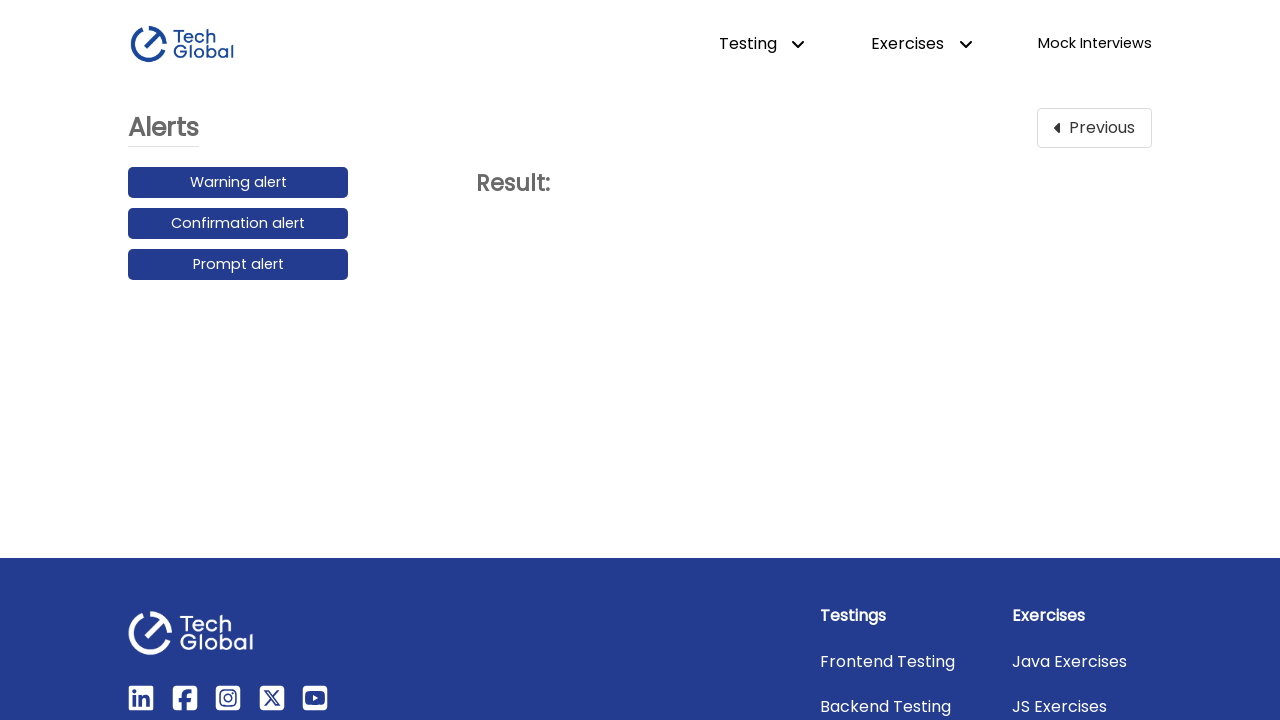

Set up dialog handler to accept prompt with 'TechGlobal' text
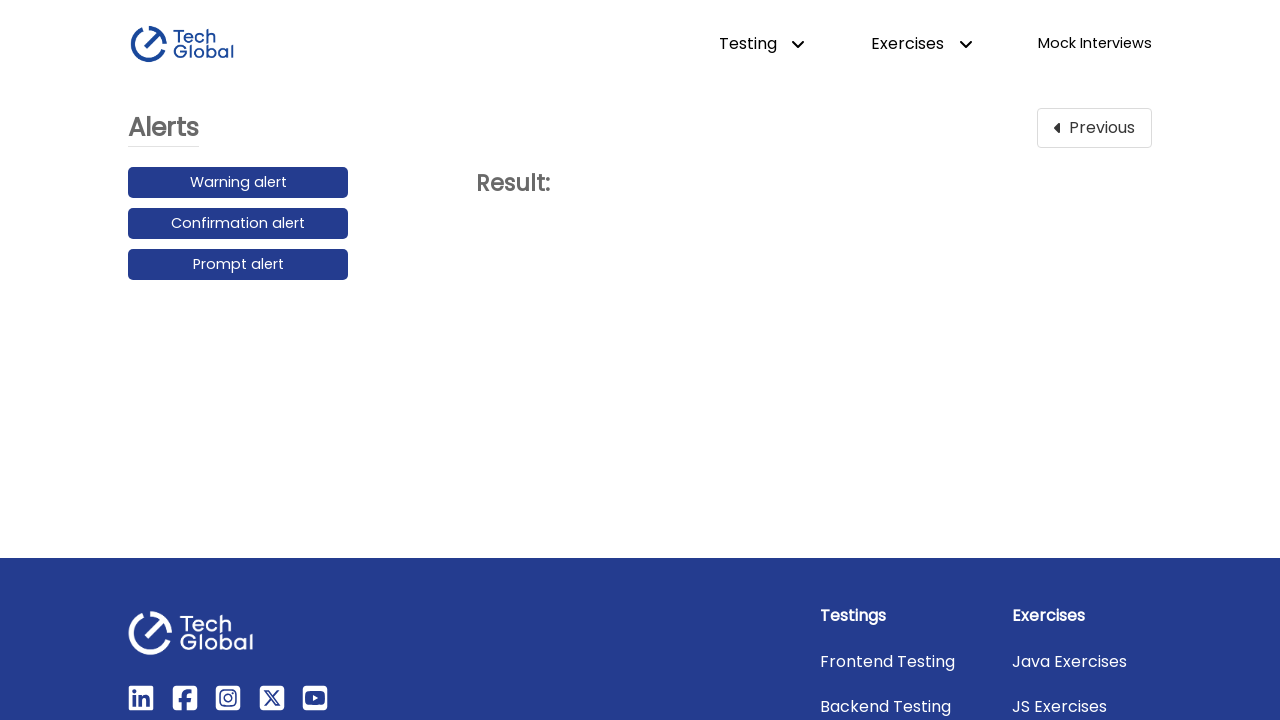

Clicked last alert button to trigger prompt dialog at (238, 265) on [id$="alert"] >> nth=-1
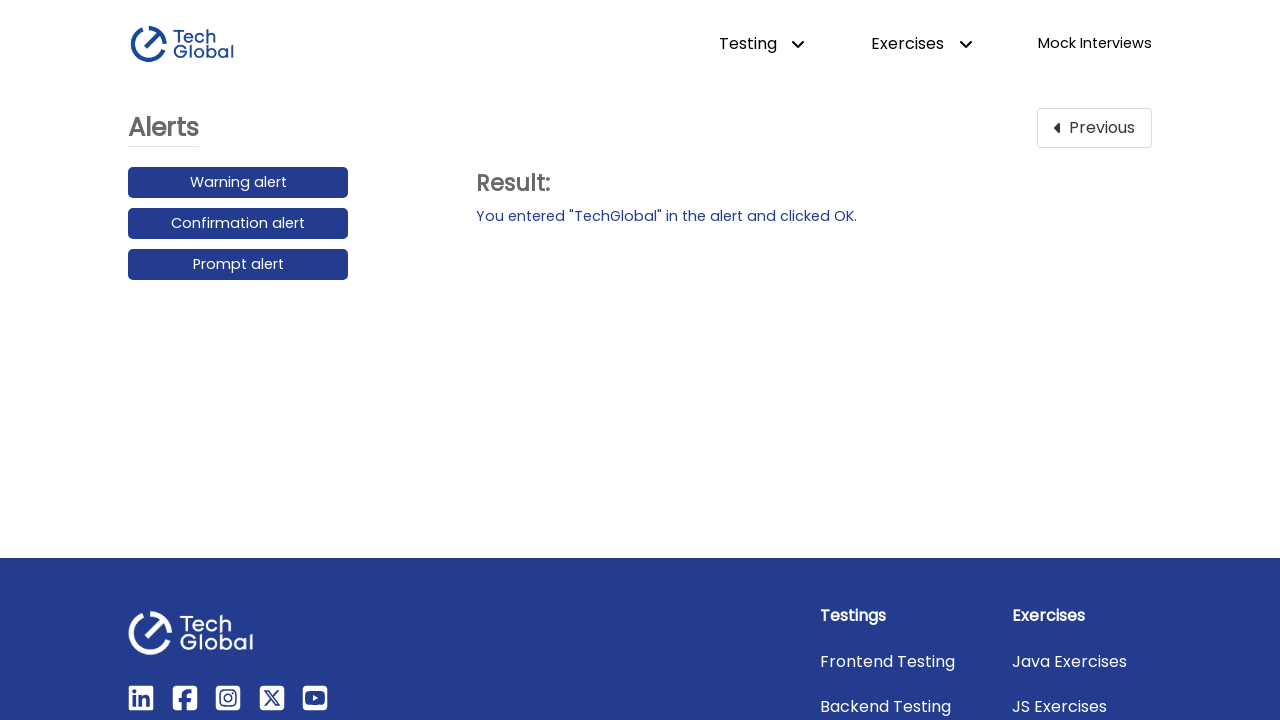

Prompt dialog was accepted and action result displayed
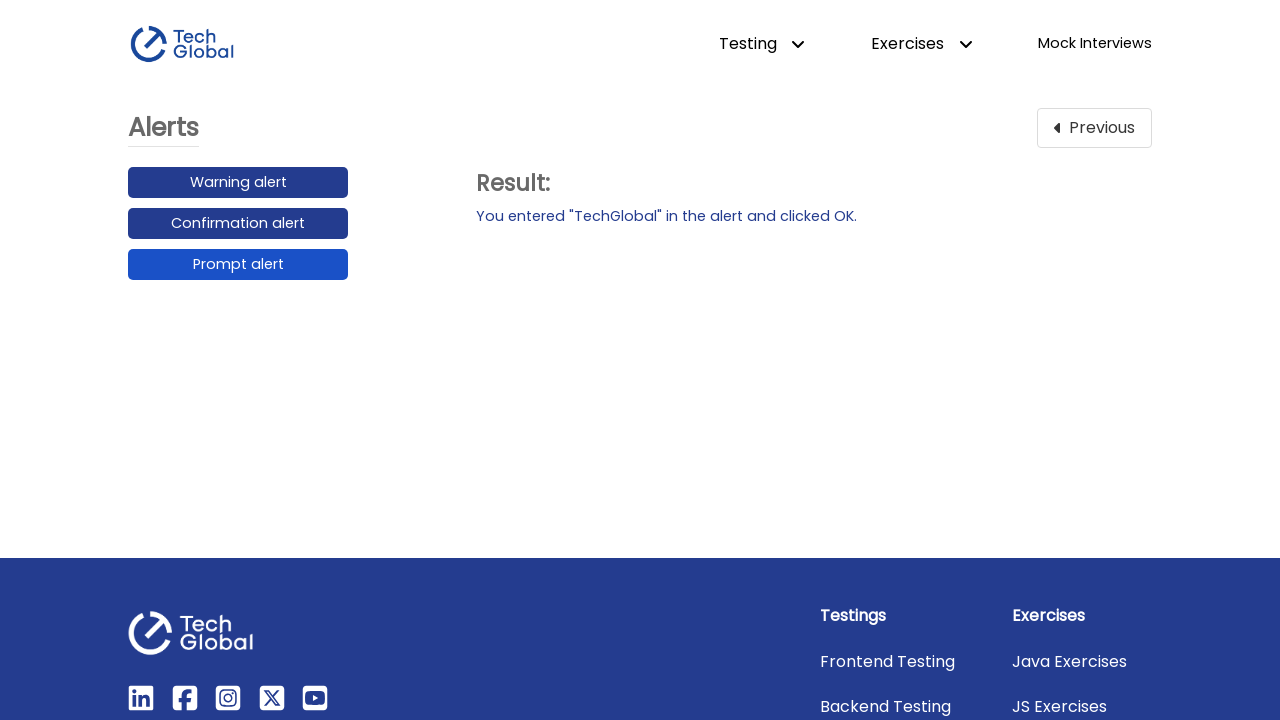

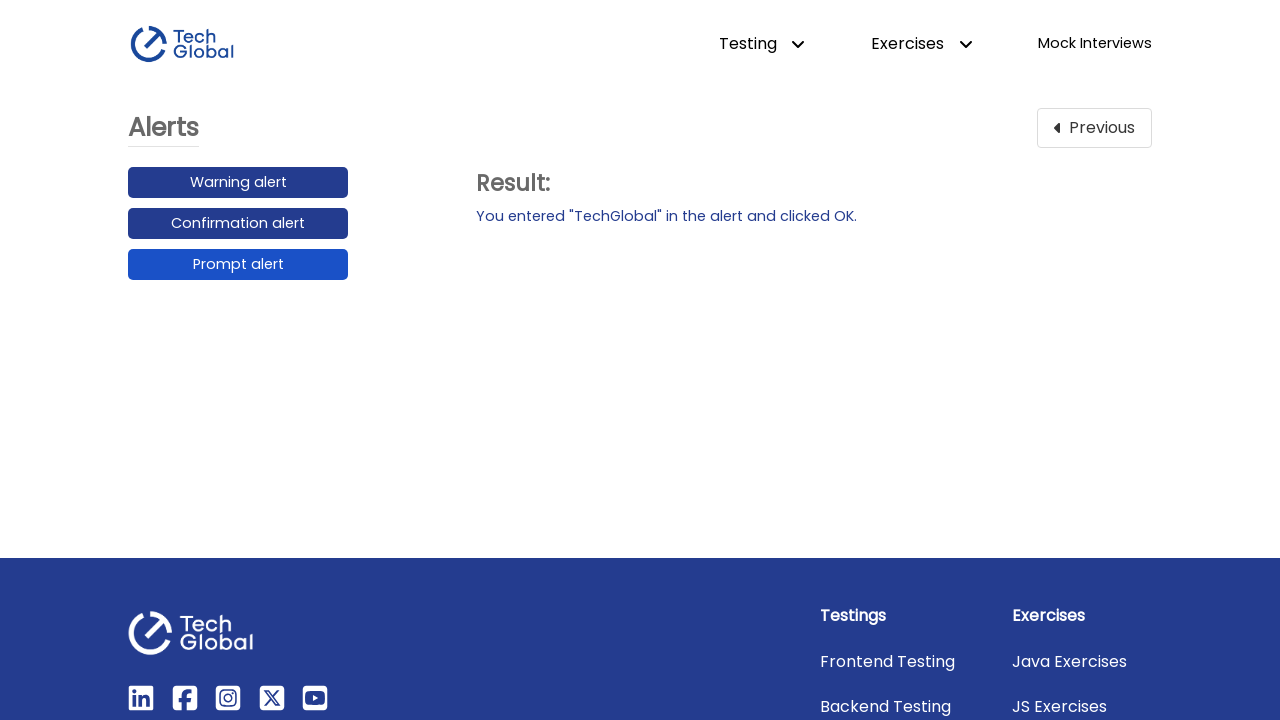